Tests that Clear completed button is hidden when no completed items exist

Starting URL: https://demo.playwright.dev/todomvc

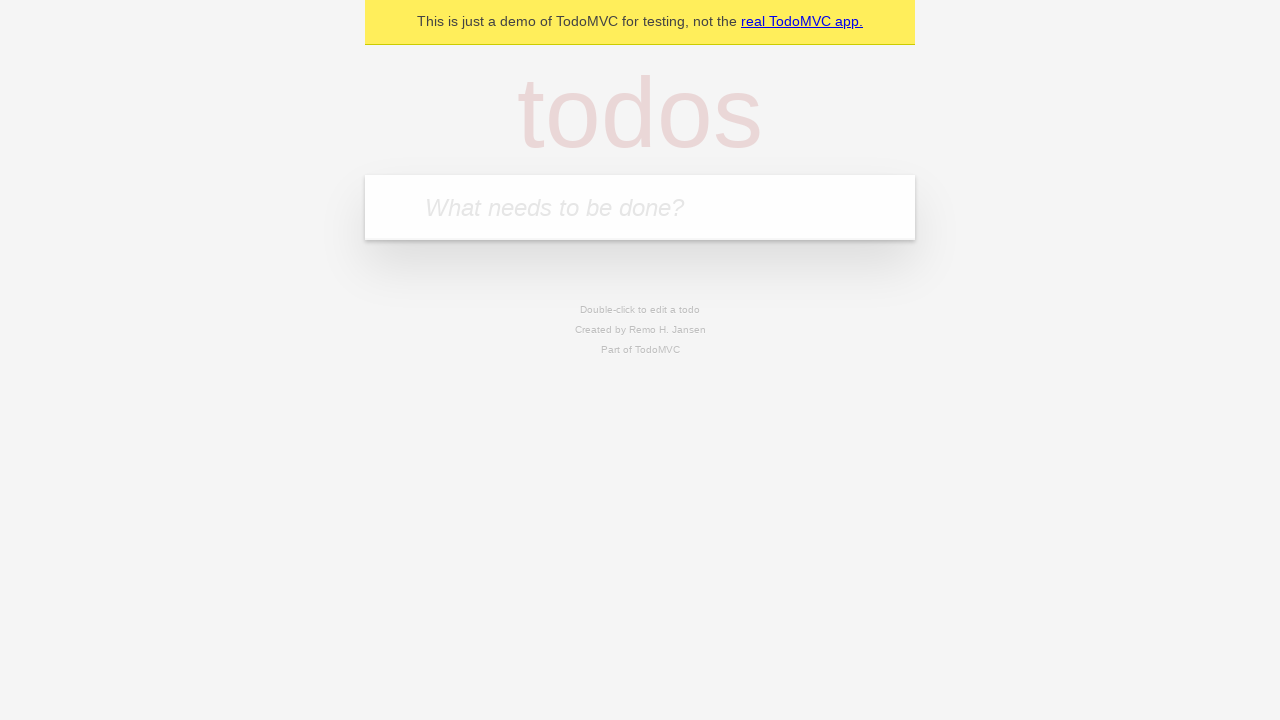

Filled todo input with 'buy some cheese' on internal:attr=[placeholder="What needs to be done?"i]
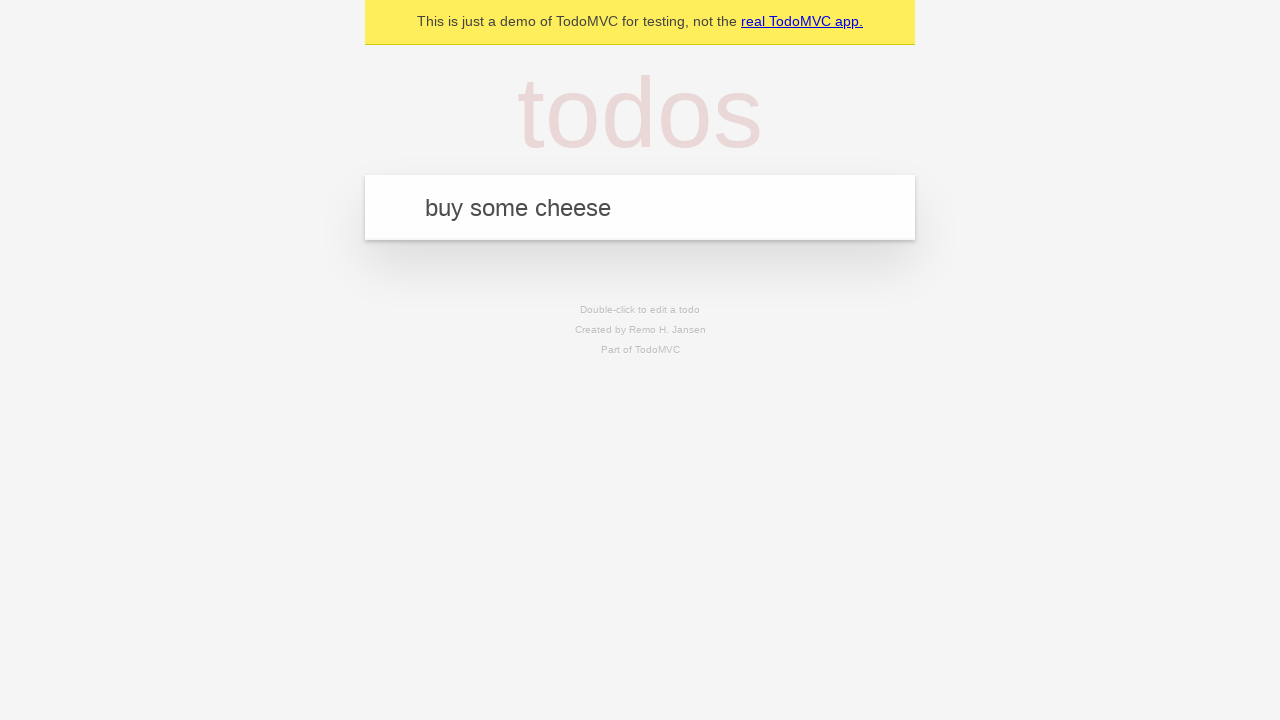

Pressed Enter to add first todo on internal:attr=[placeholder="What needs to be done?"i]
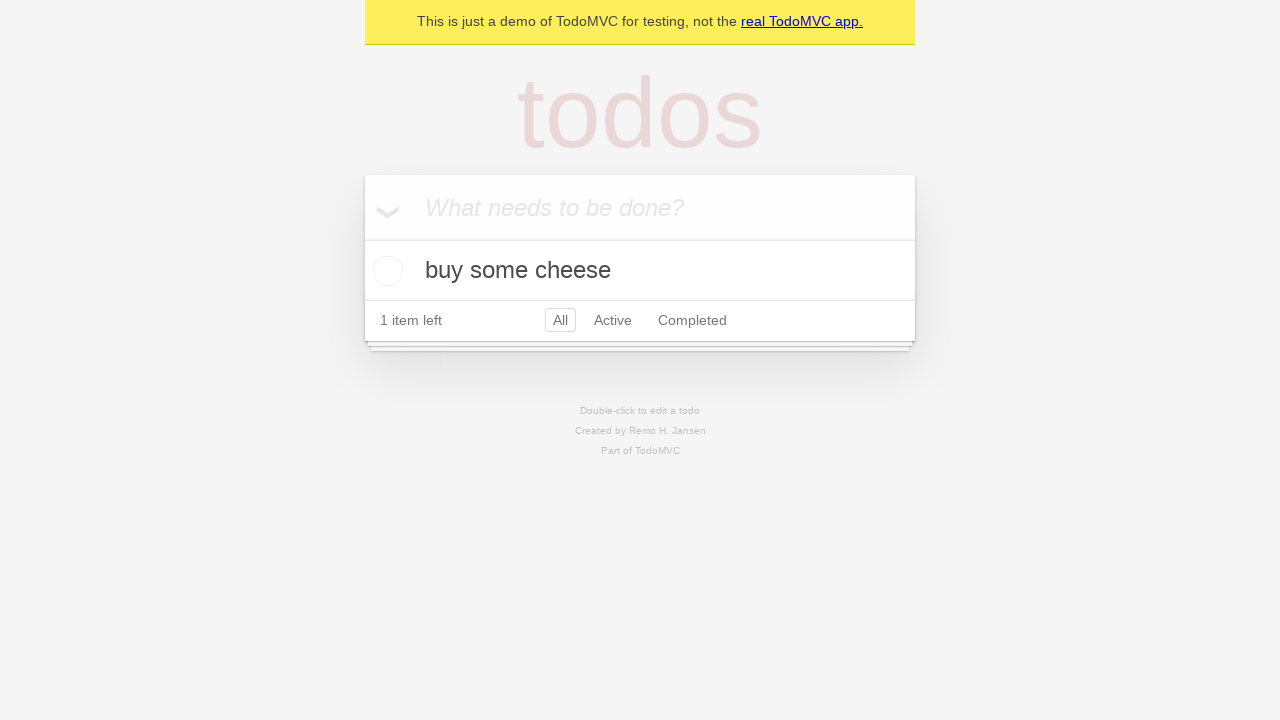

Filled todo input with 'feed the cat' on internal:attr=[placeholder="What needs to be done?"i]
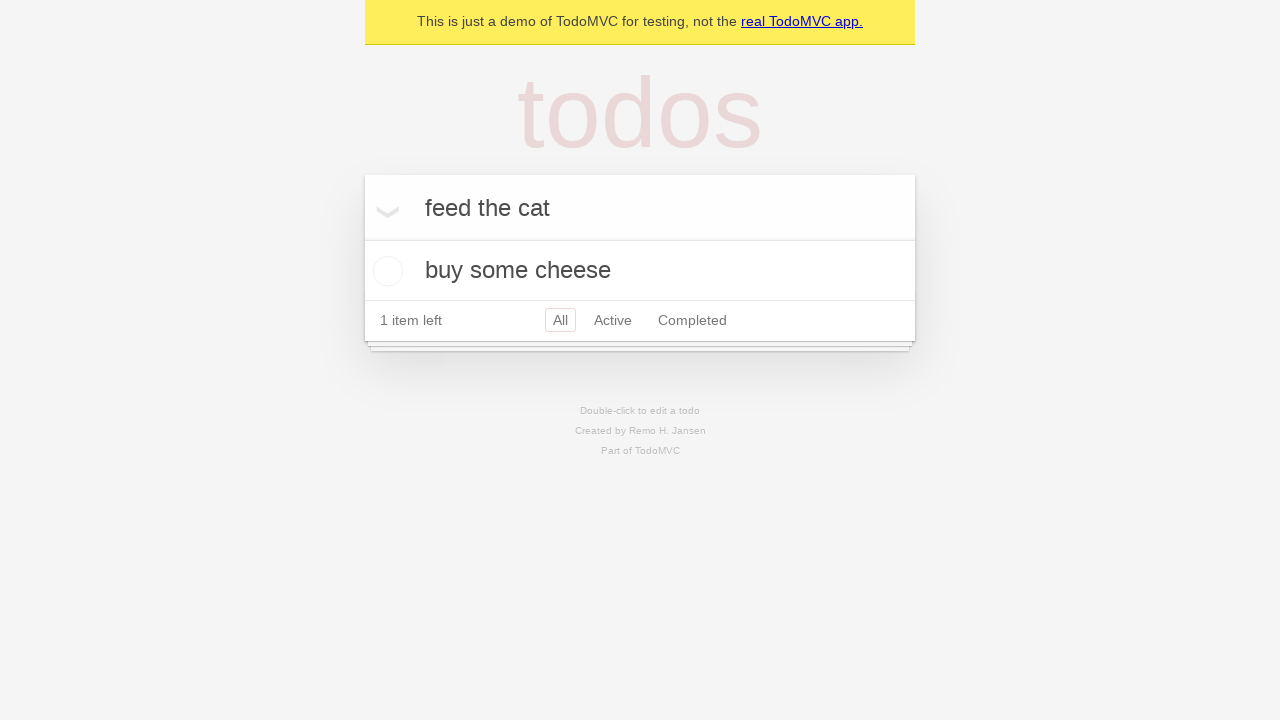

Pressed Enter to add second todo on internal:attr=[placeholder="What needs to be done?"i]
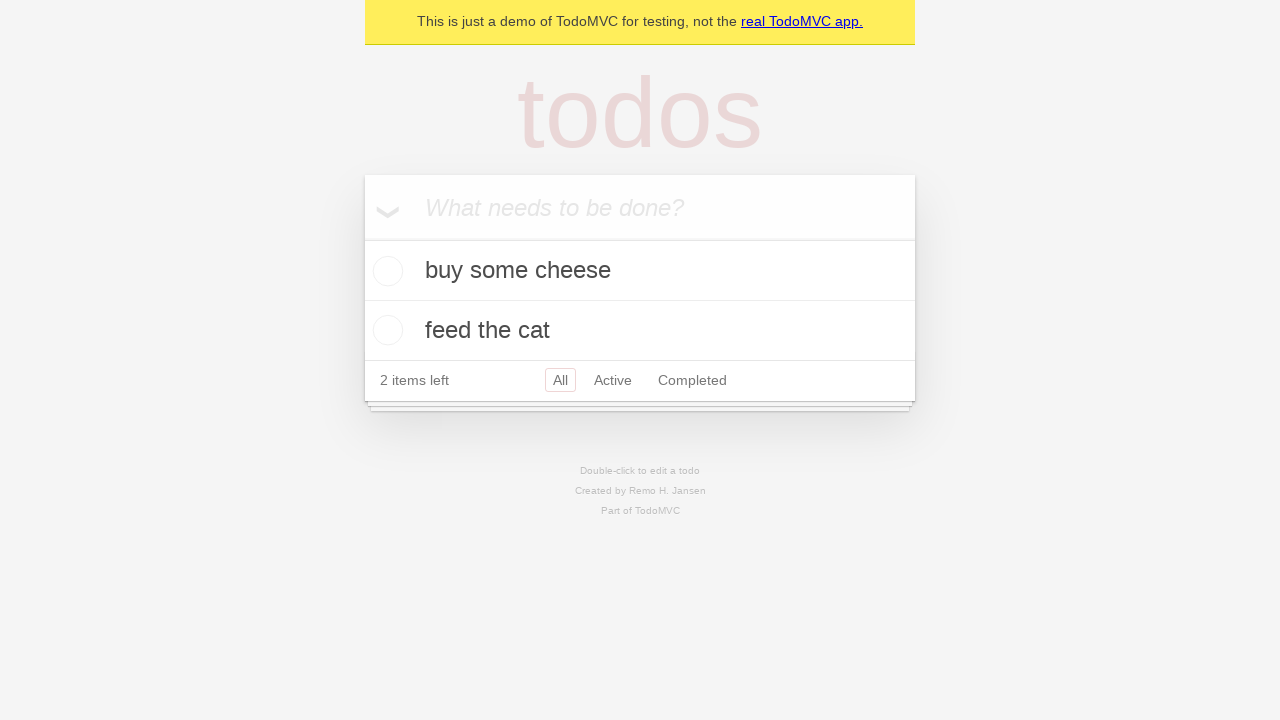

Filled todo input with 'book a doctors appointment' on internal:attr=[placeholder="What needs to be done?"i]
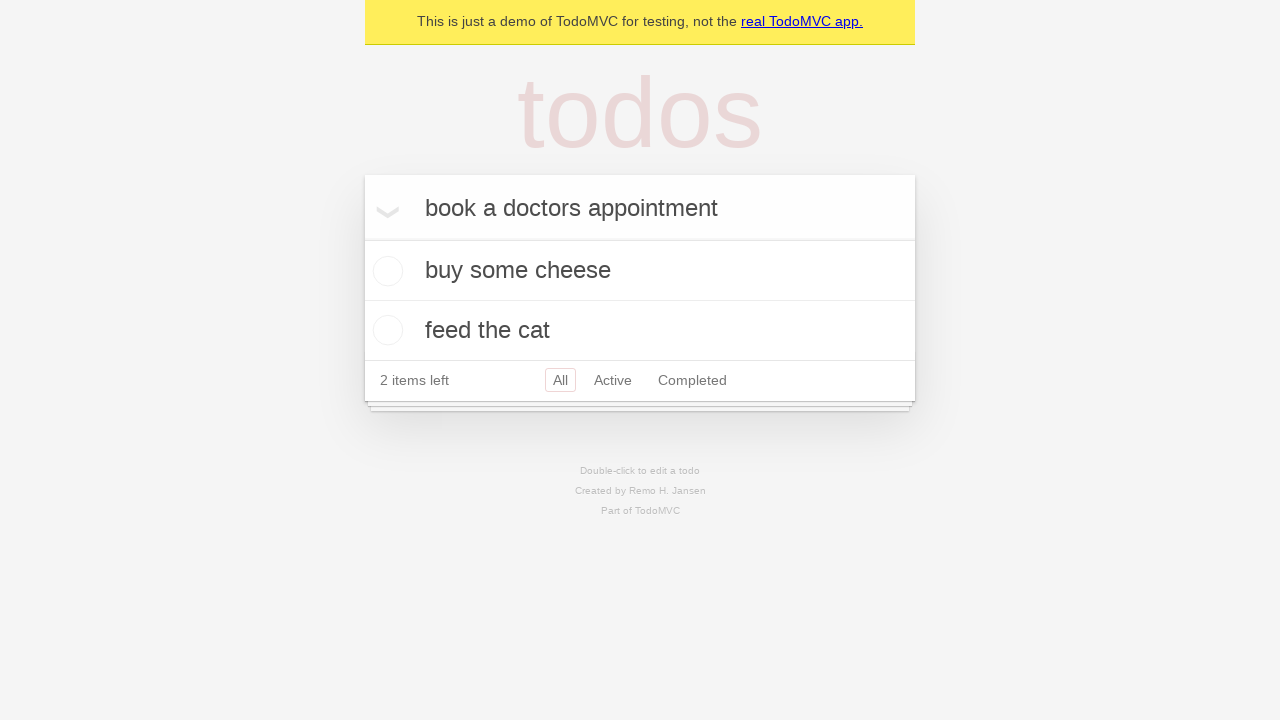

Pressed Enter to add third todo on internal:attr=[placeholder="What needs to be done?"i]
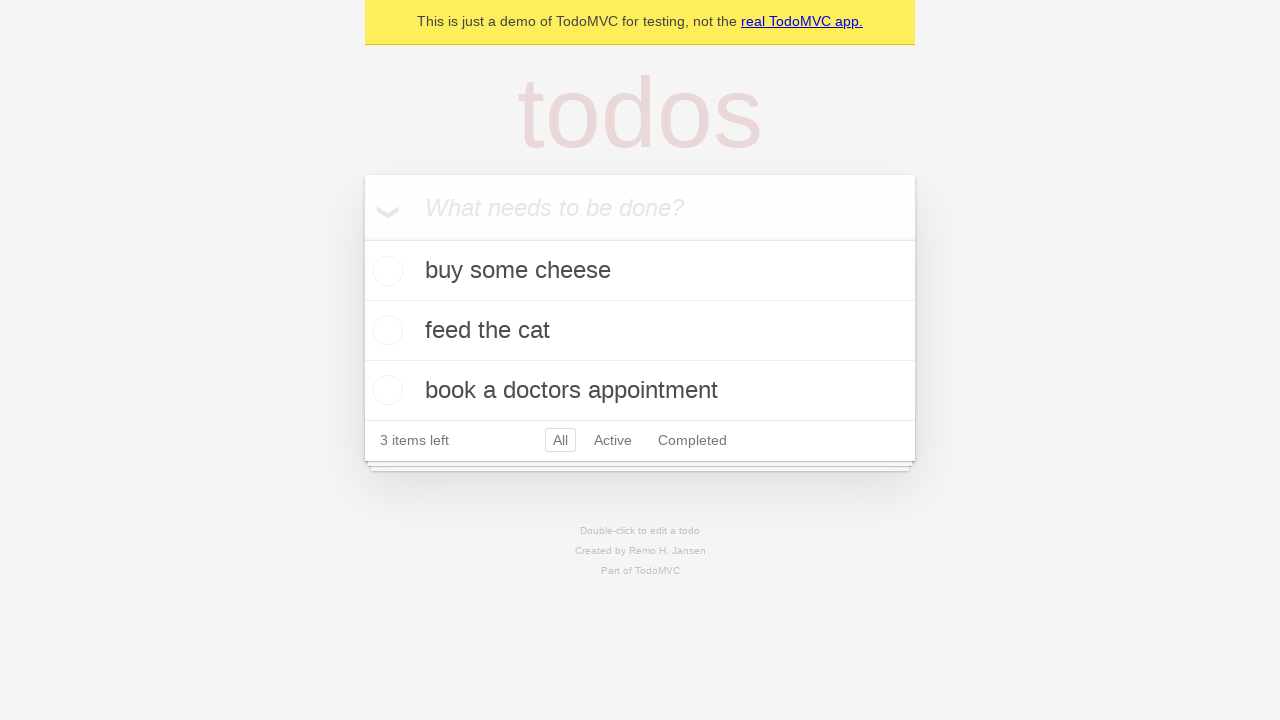

Waited for all 3 todos to appear
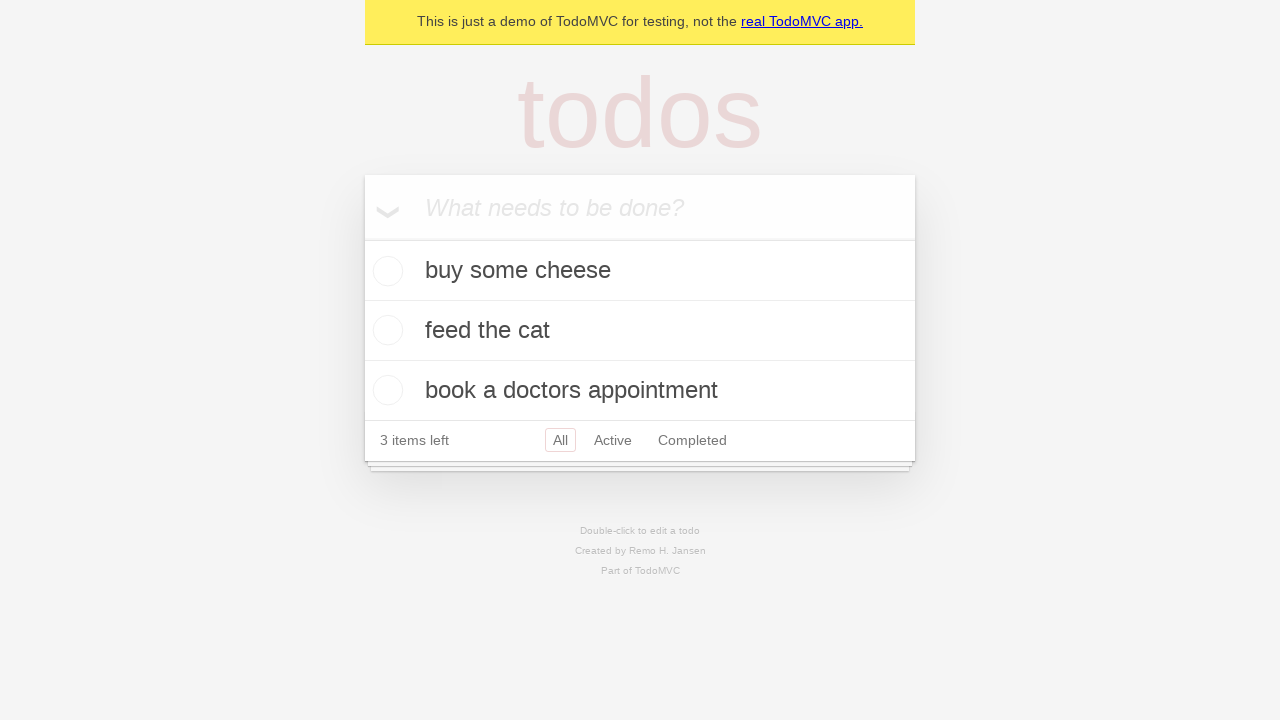

Checked first todo item at (385, 271) on .todo-list li .toggle >> nth=0
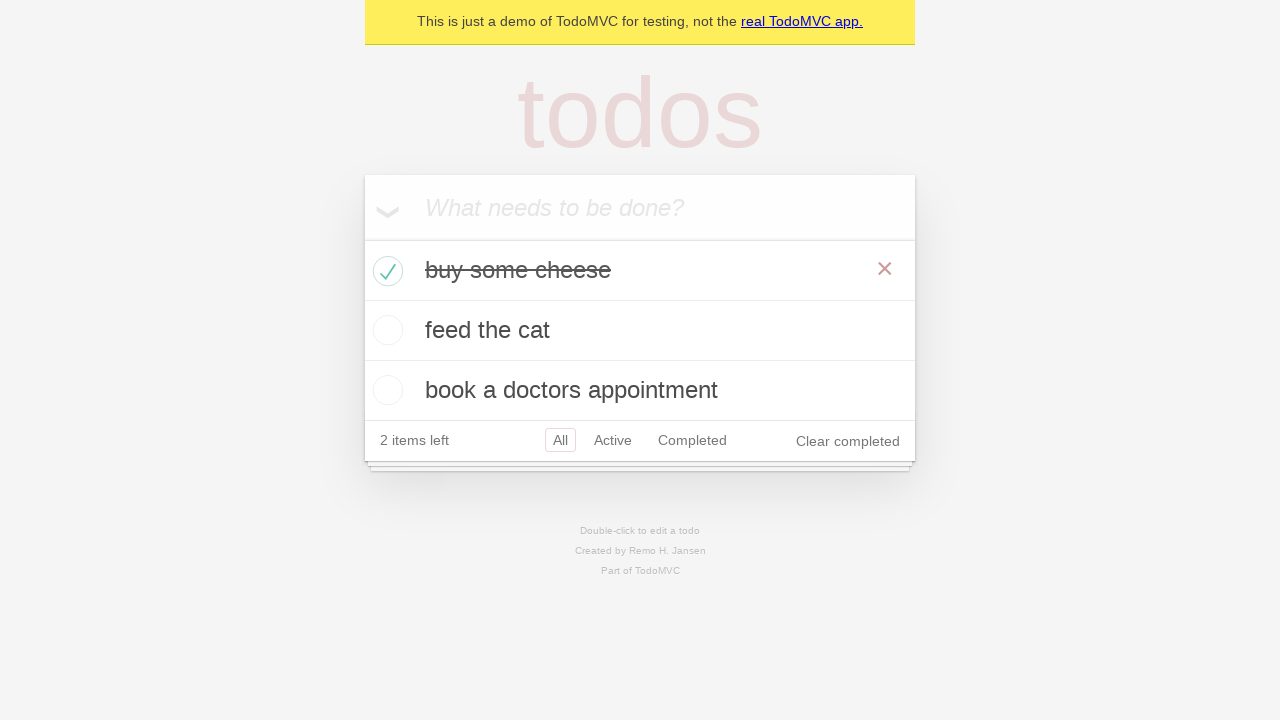

Clicked 'Clear completed' button to remove completed item at (848, 441) on internal:role=button[name="Clear completed"i]
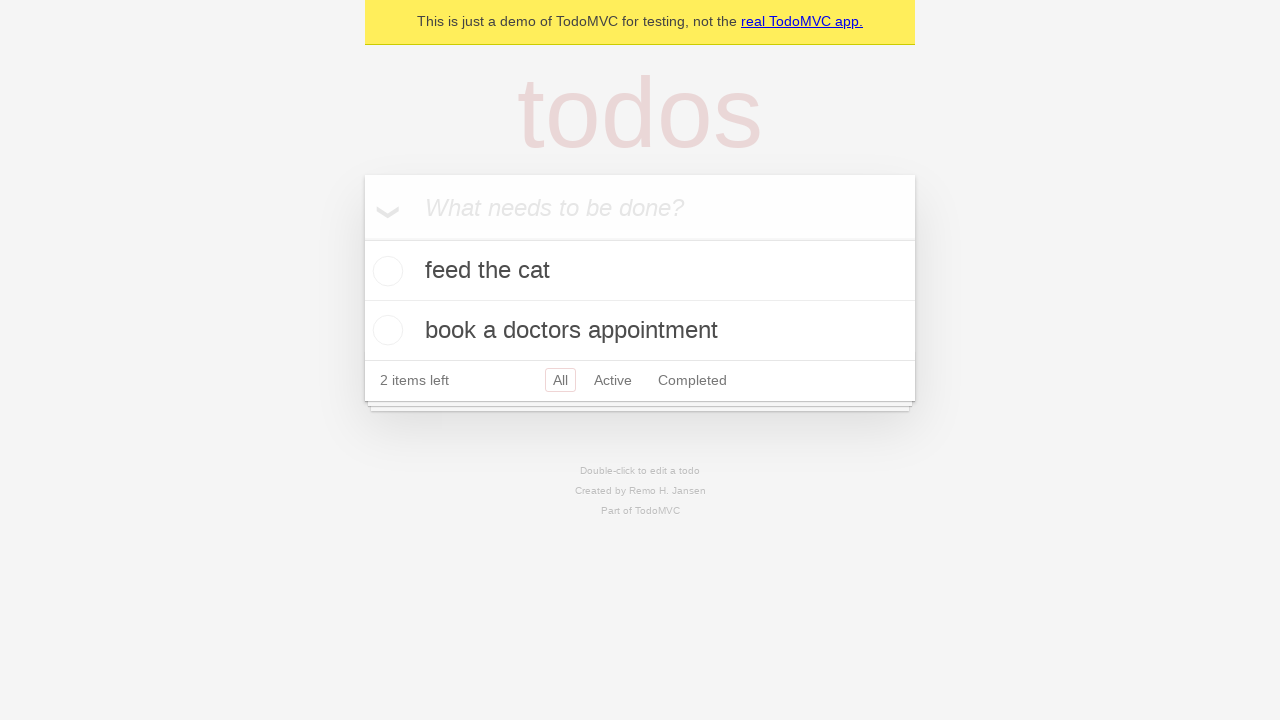

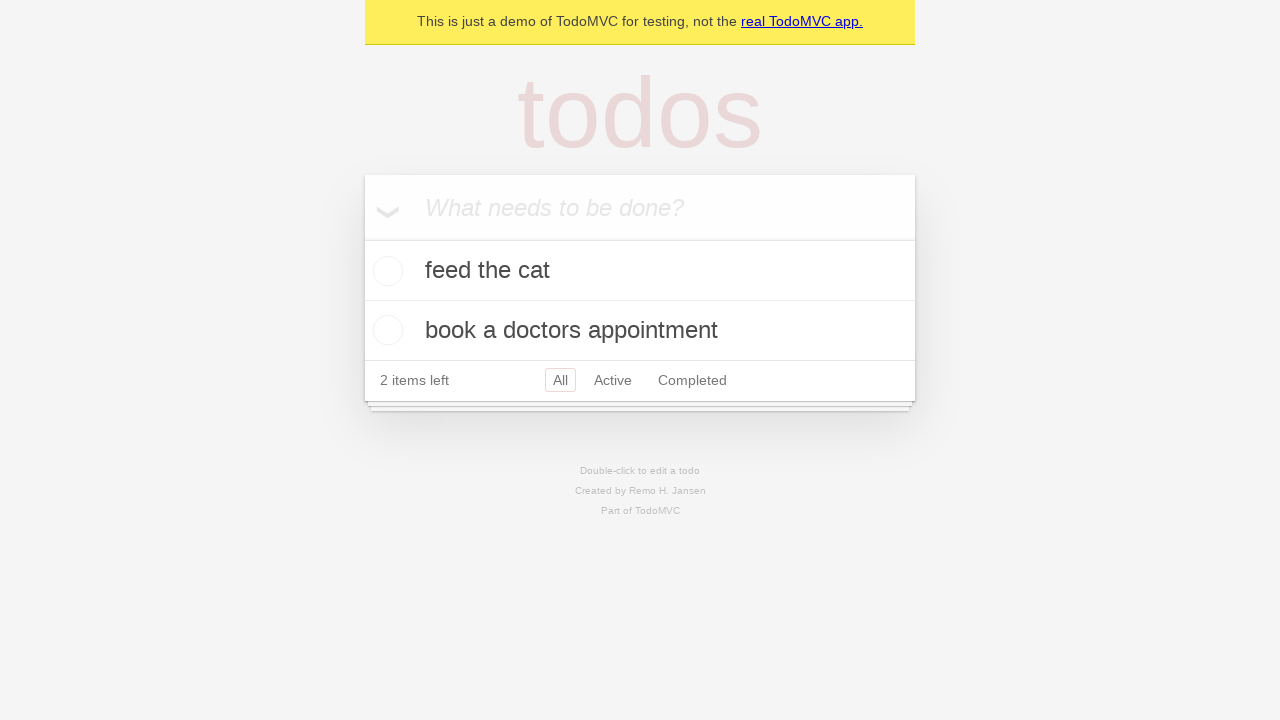